Tests dynamic controls by clicking a checkbox, removing it, and then enabling and filling a text field that starts disabled

Starting URL: https://the-internet.herokuapp.com/dynamic_controls

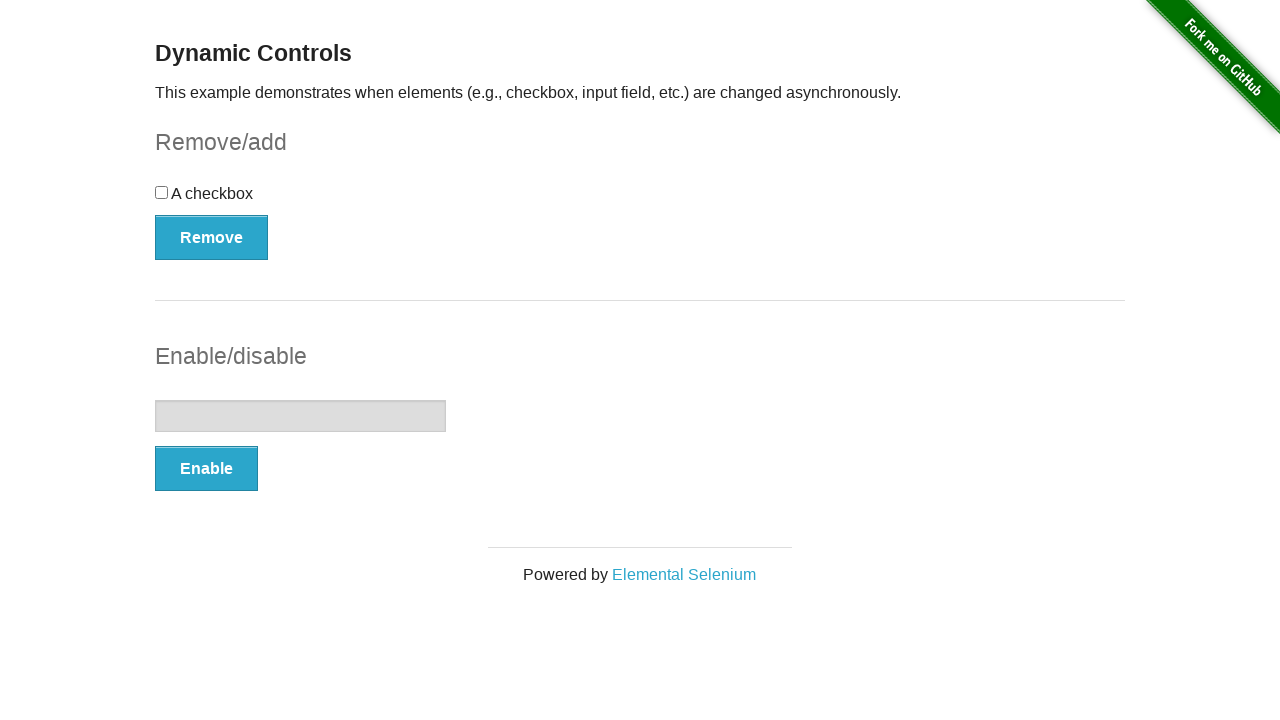

Clicked the checkbox at (162, 192) on xpath=//input[@type='checkbox']
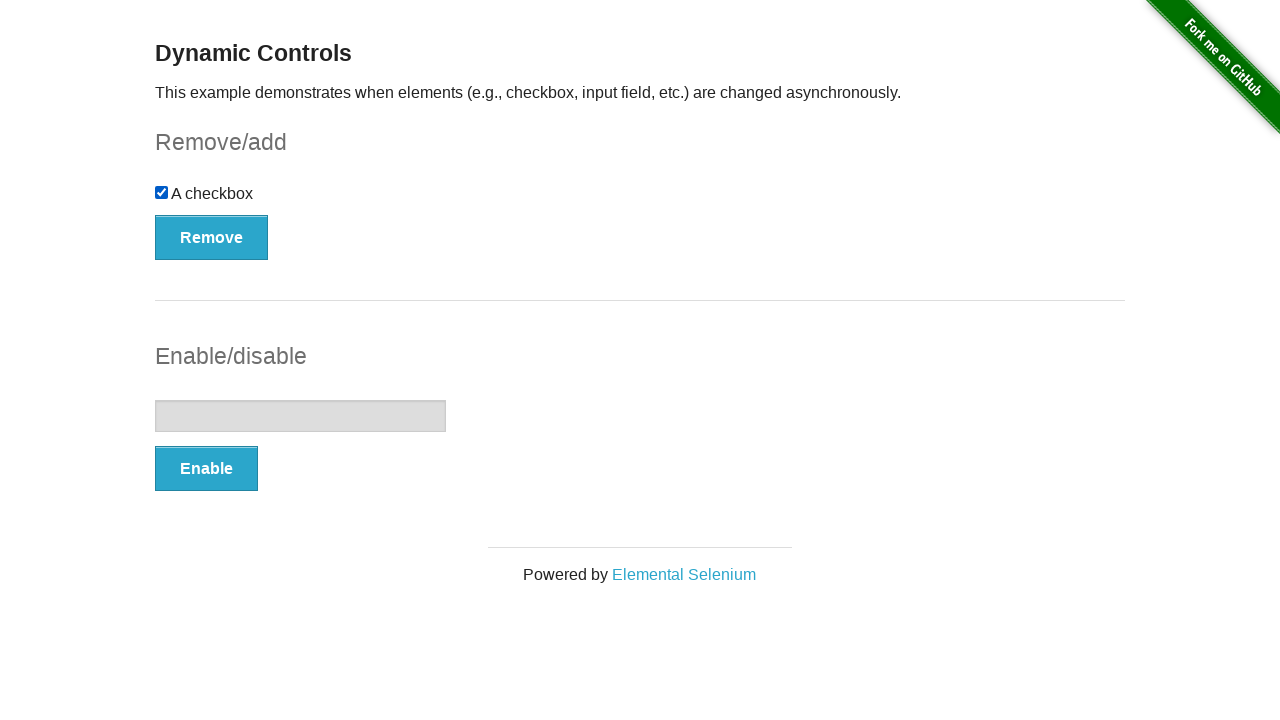

Clicked the Remove button at (212, 237) on xpath=//button[text()='Remove']
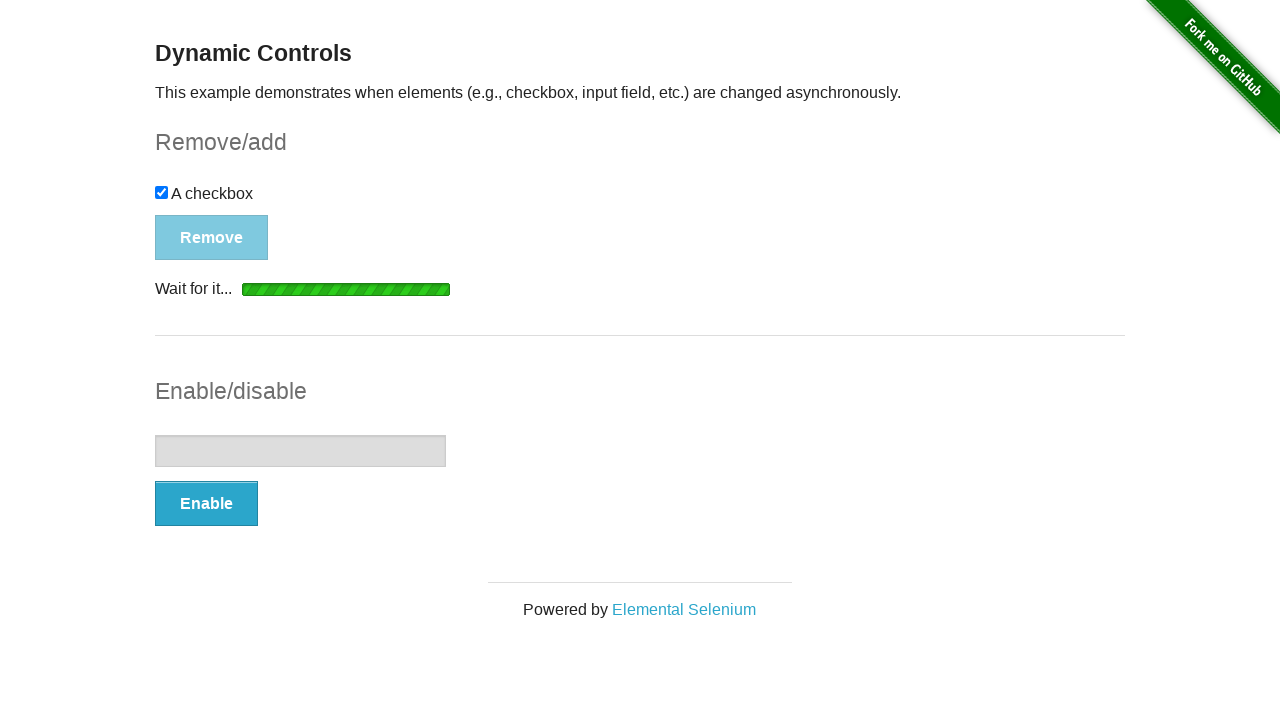

Removal message appeared
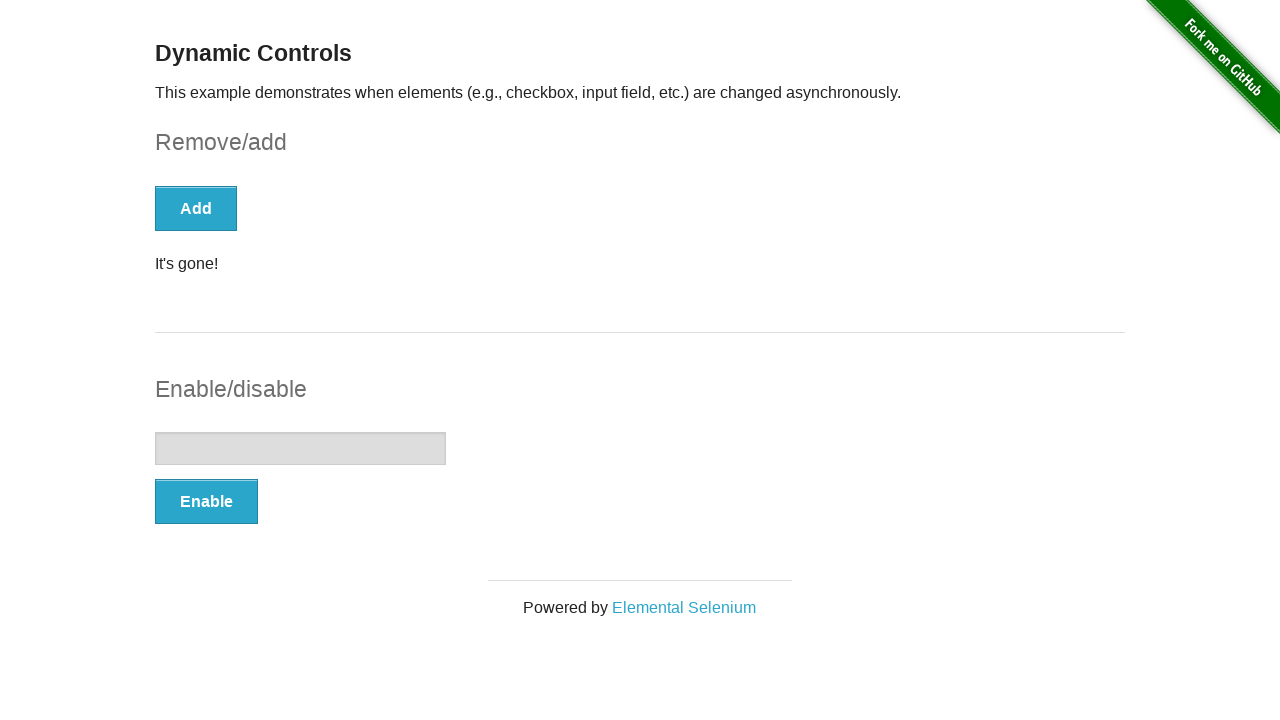

Clicked the Enable button at (206, 501) on xpath=//button[text()='Enable']
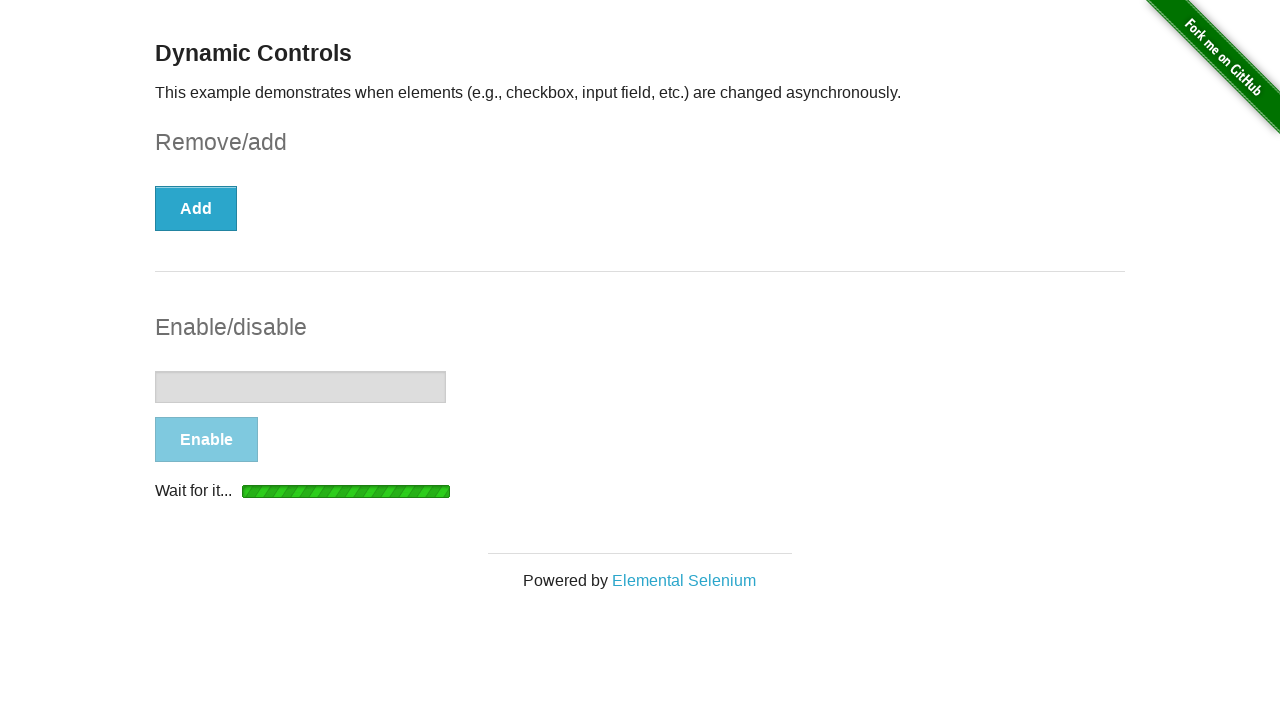

Text field enabled message appeared
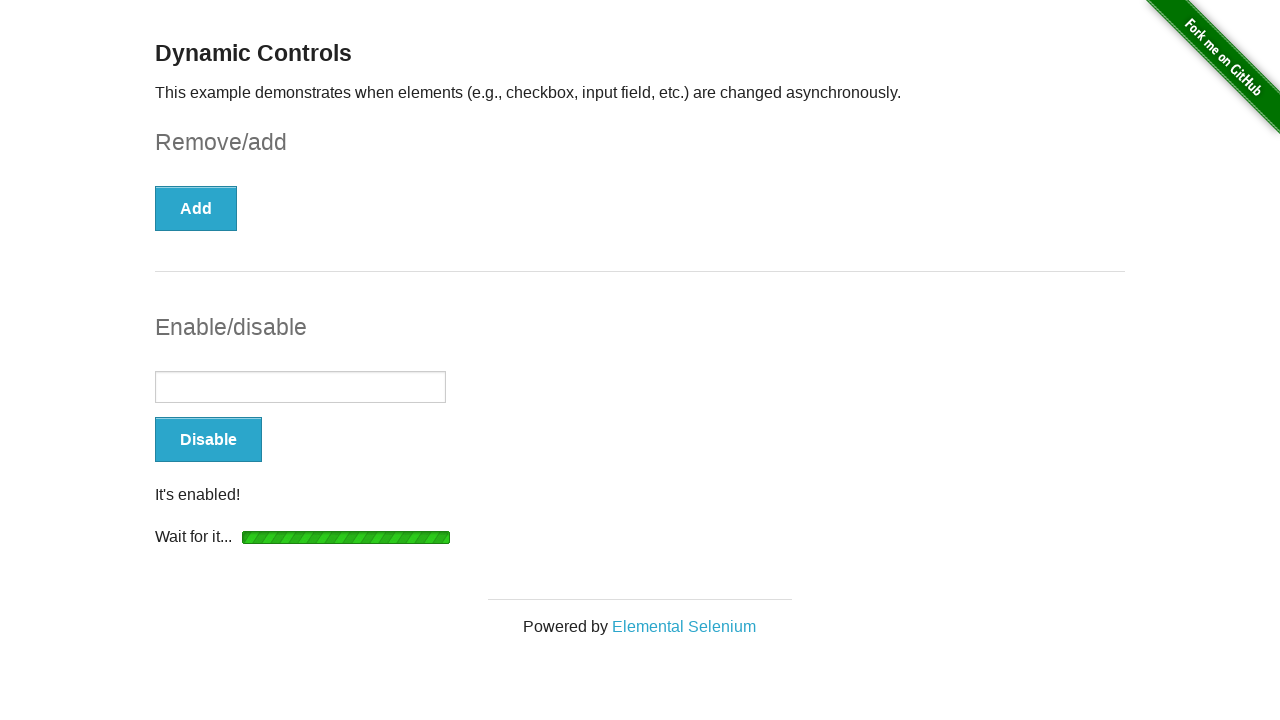

Filled the text field with 'Hello World!' on //input[@type='text']
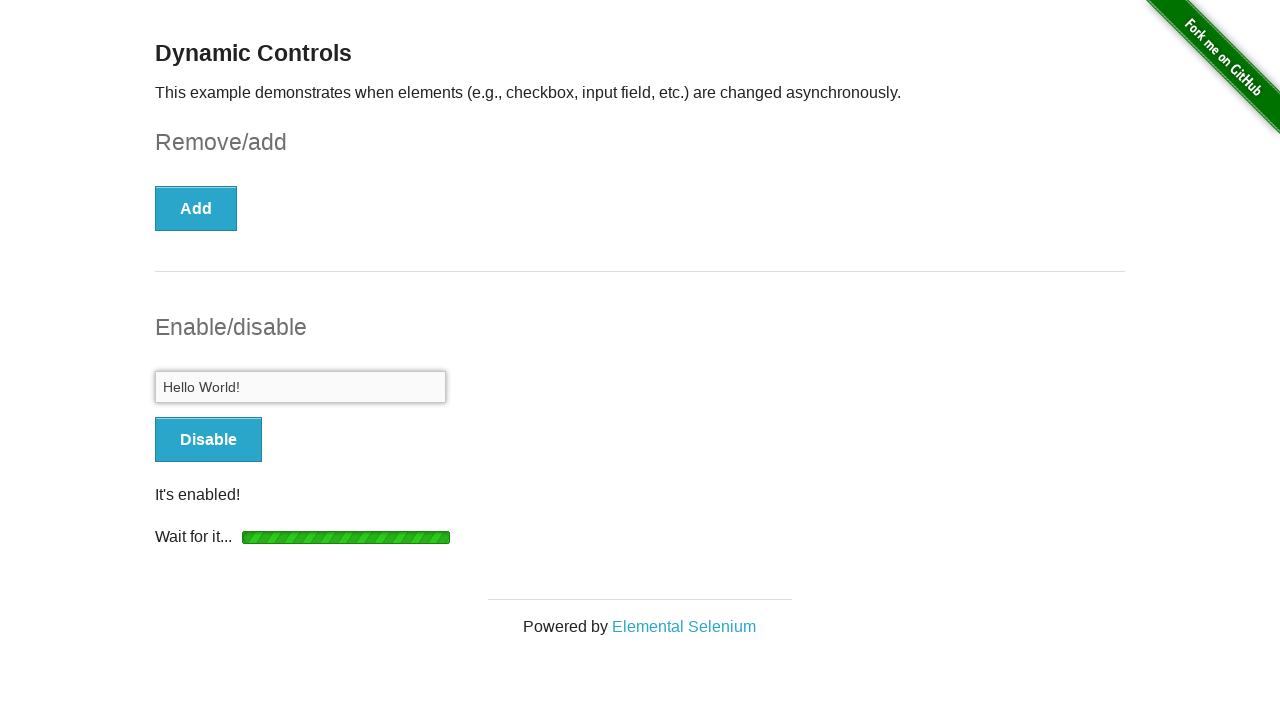

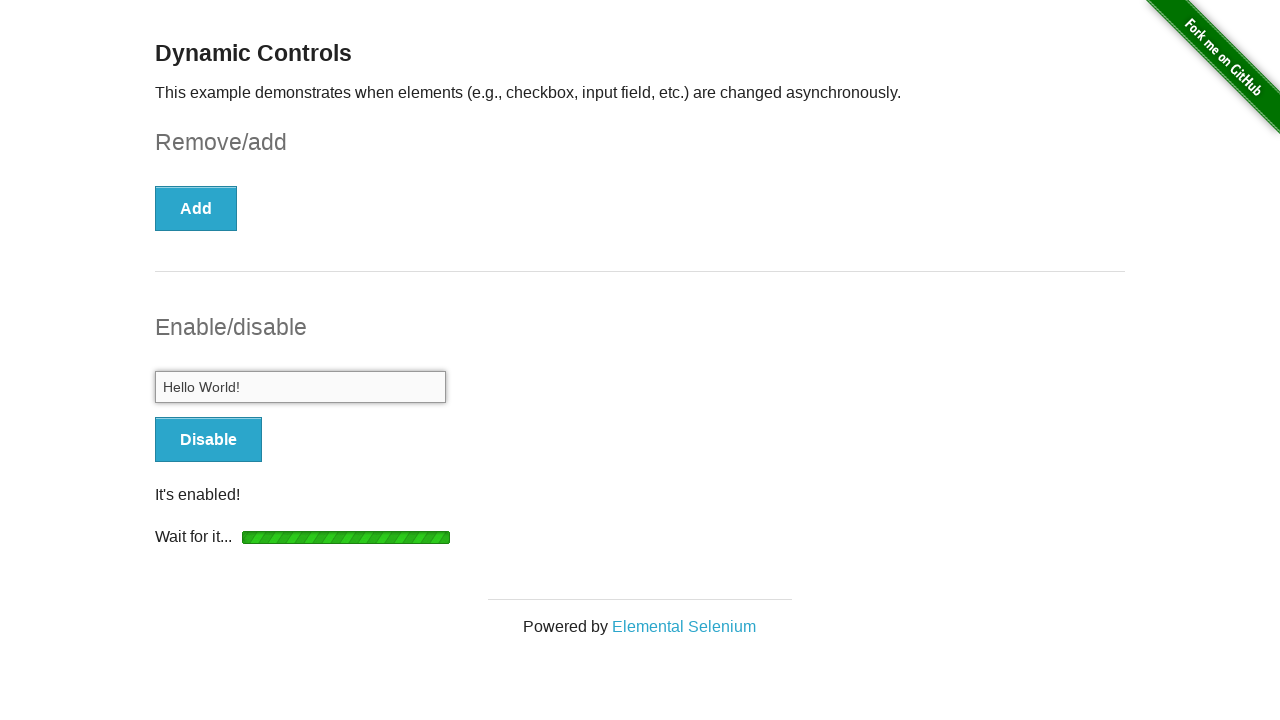